Tests iframe switching and JavaScript prompt dialog interaction by clicking a "Try it" button inside an iframe, then handling the resulting alert prompt by entering text and accepting it.

Starting URL: https://www.w3schools.com/js/tryit.asp?filename=tryjs_prompt

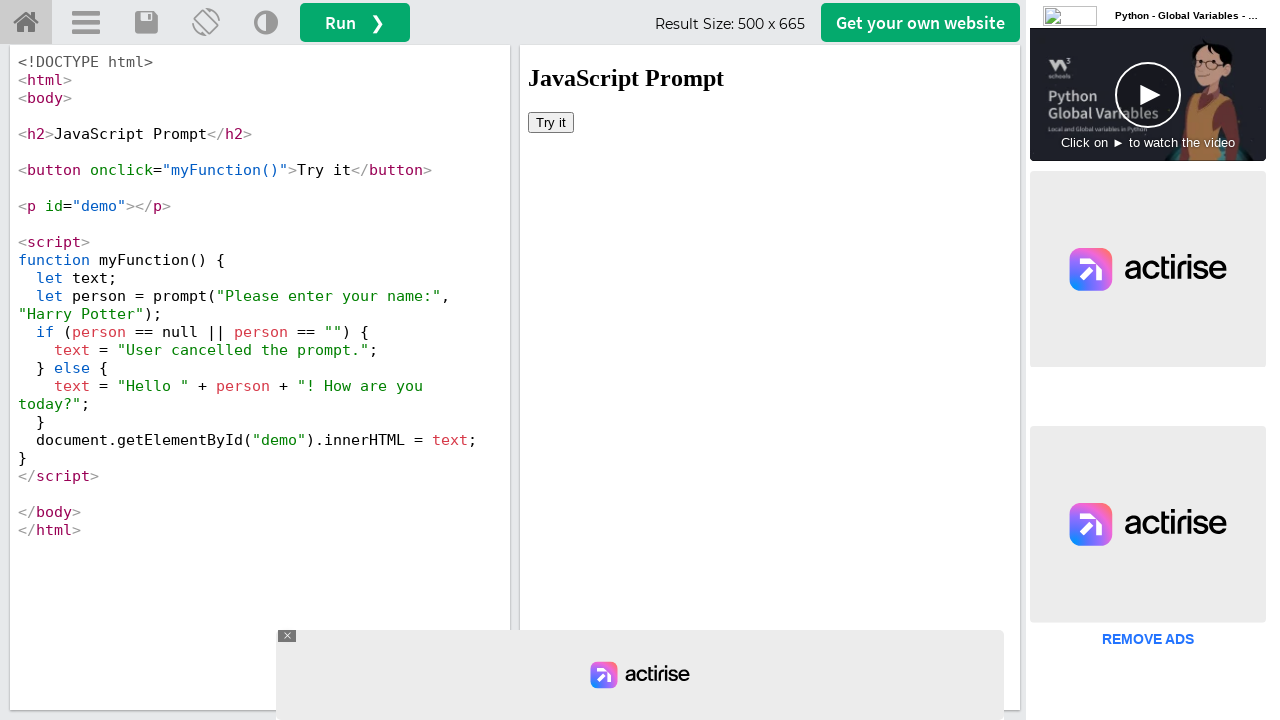

Located iframe with ID 'iframeResult'
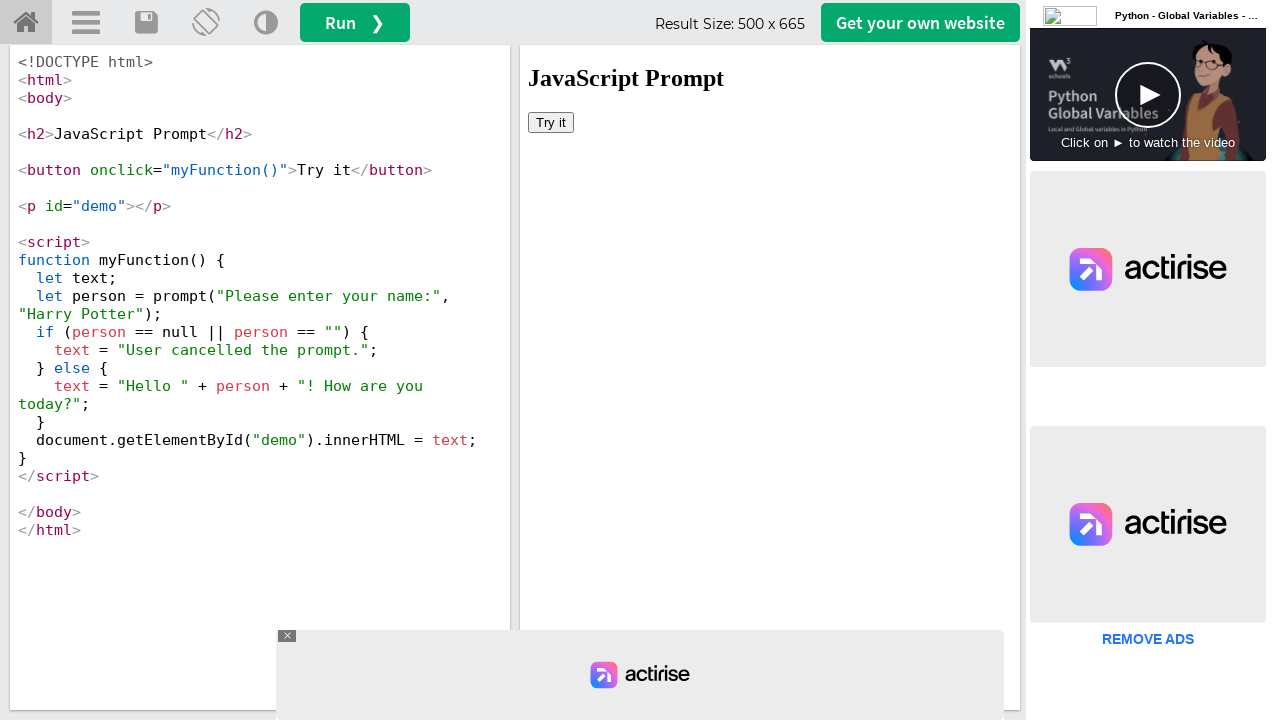

Clicked 'Try it' button inside the iframe at (551, 122) on #iframeResult >> internal:control=enter-frame >> xpath=//button[text()='Try it']
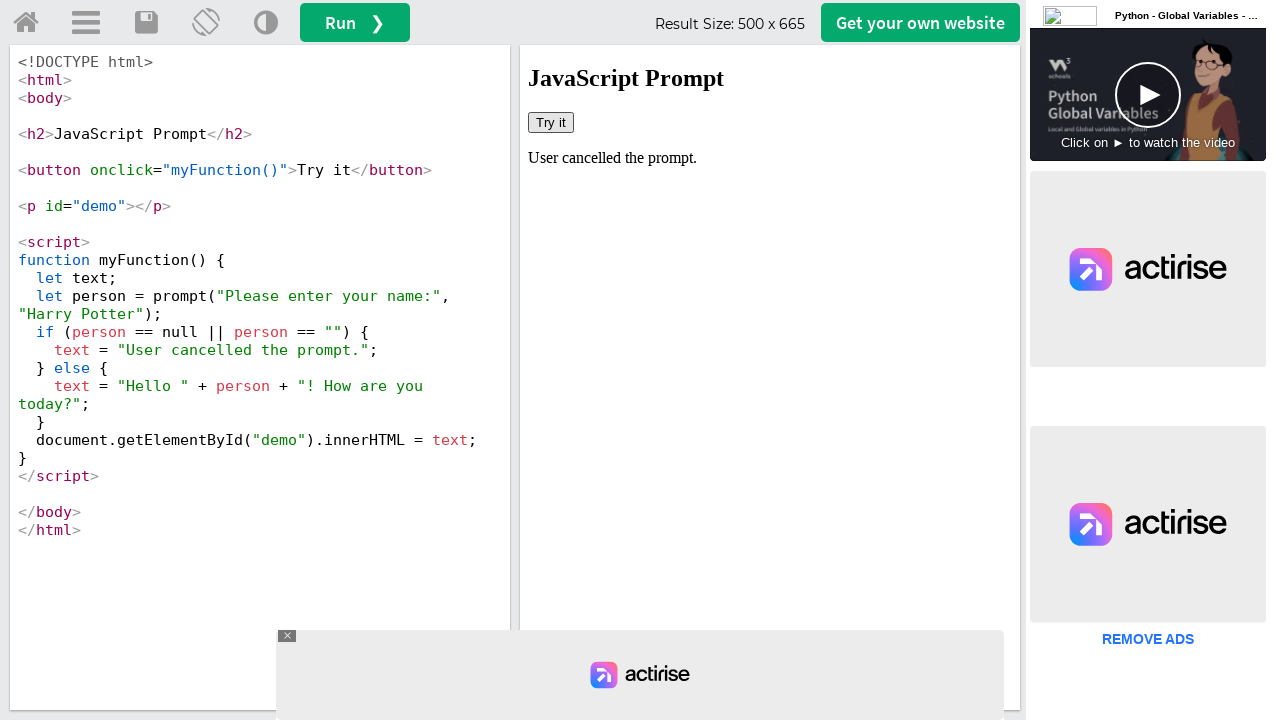

Set up first dialog handler to accept with 'Mathu'
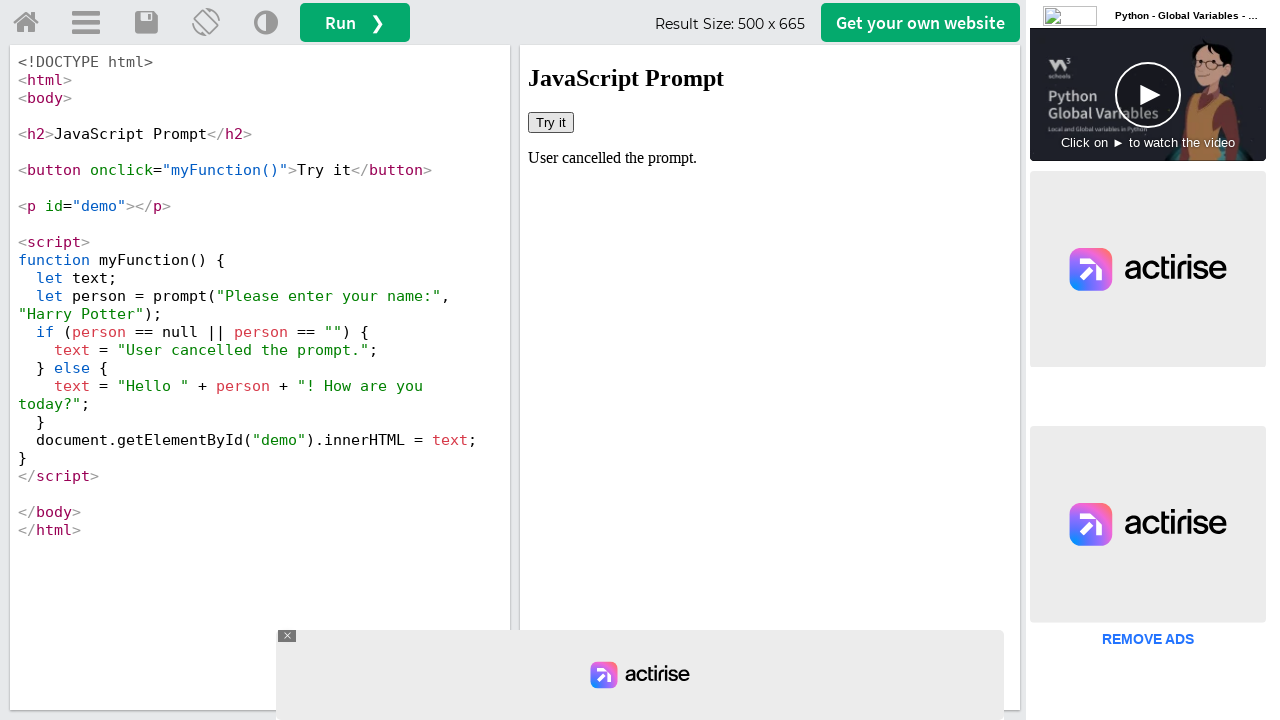

Set up second dialog handler to accept with 'Rajesh'
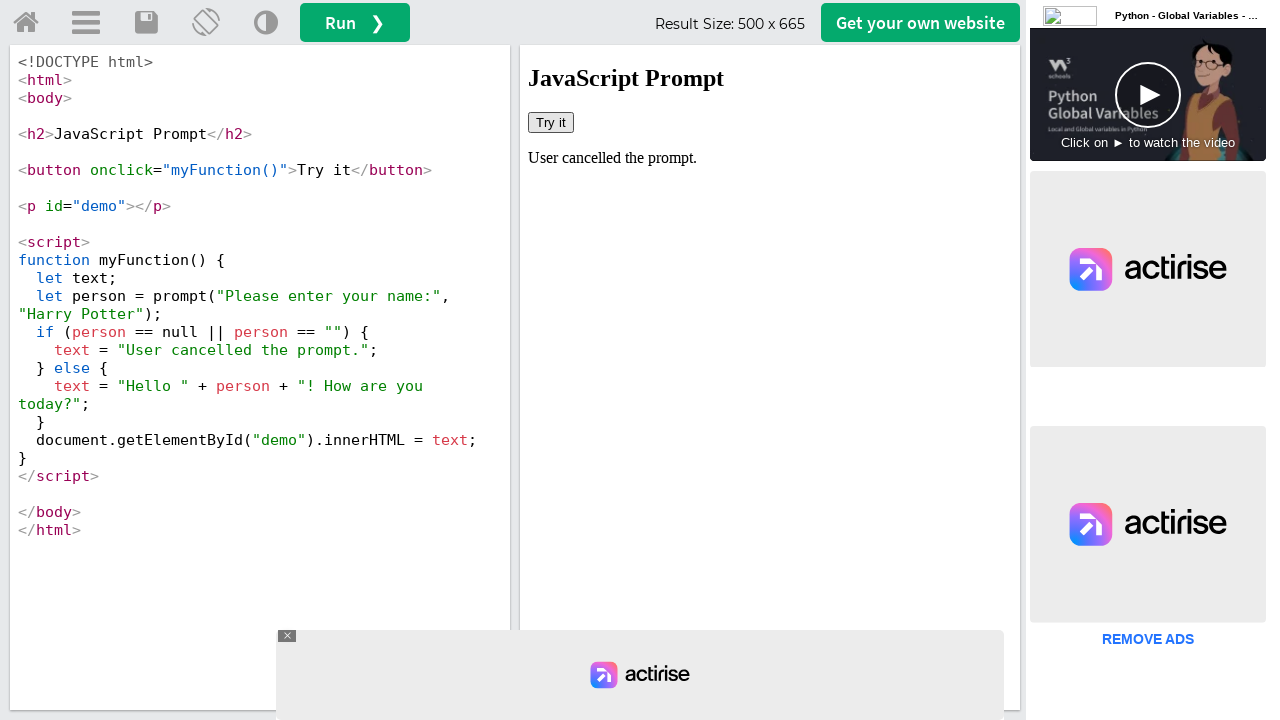

Clicked 'Try it' button again to trigger prompt dialog at (551, 122) on #iframeResult >> internal:control=enter-frame >> button:has-text('Try it')
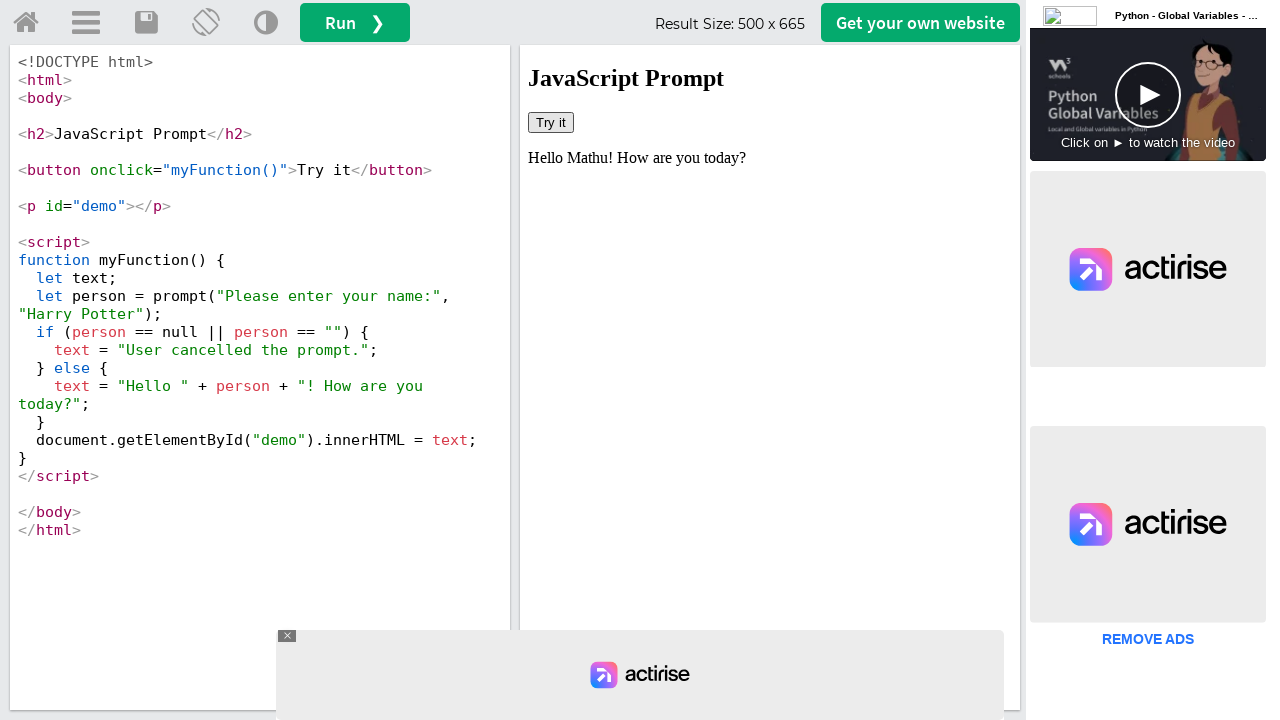

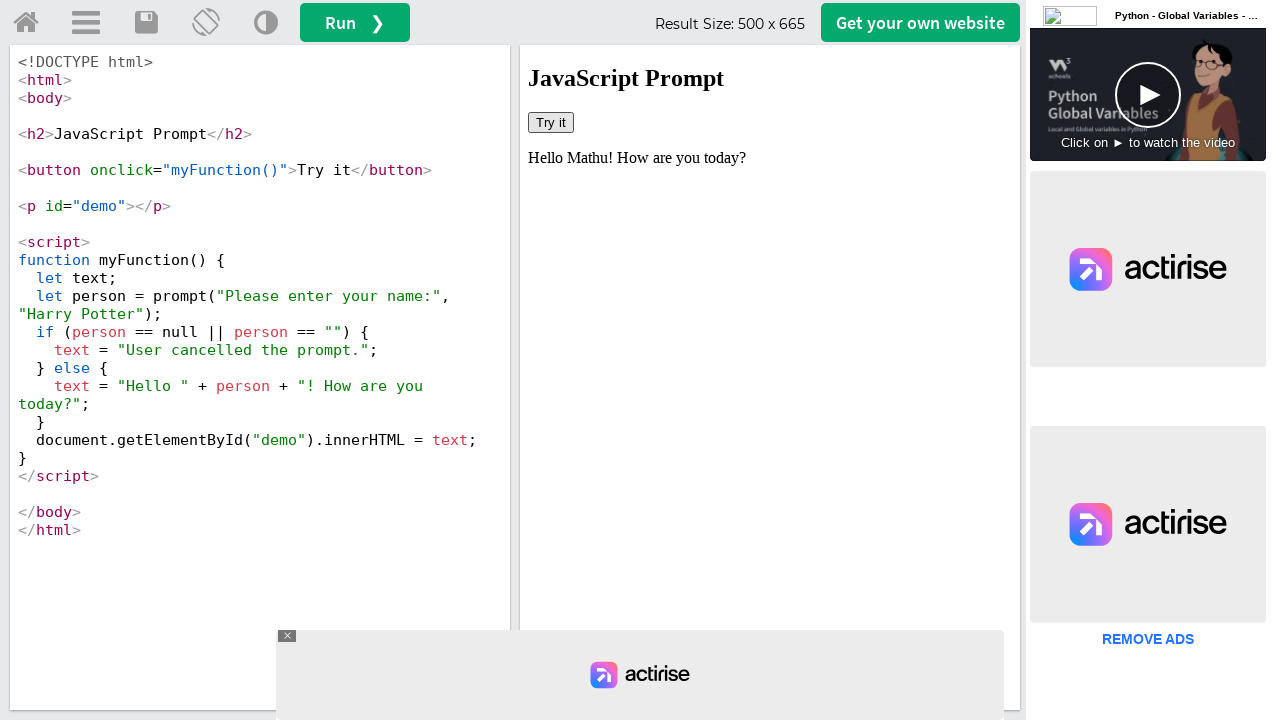